Tests the "Load more" functionality on a recipe listing page by clicking the load more button multiple times and verifying that recipe cards are displayed.

Starting URL: https://claudia.abril.com.br/receitas

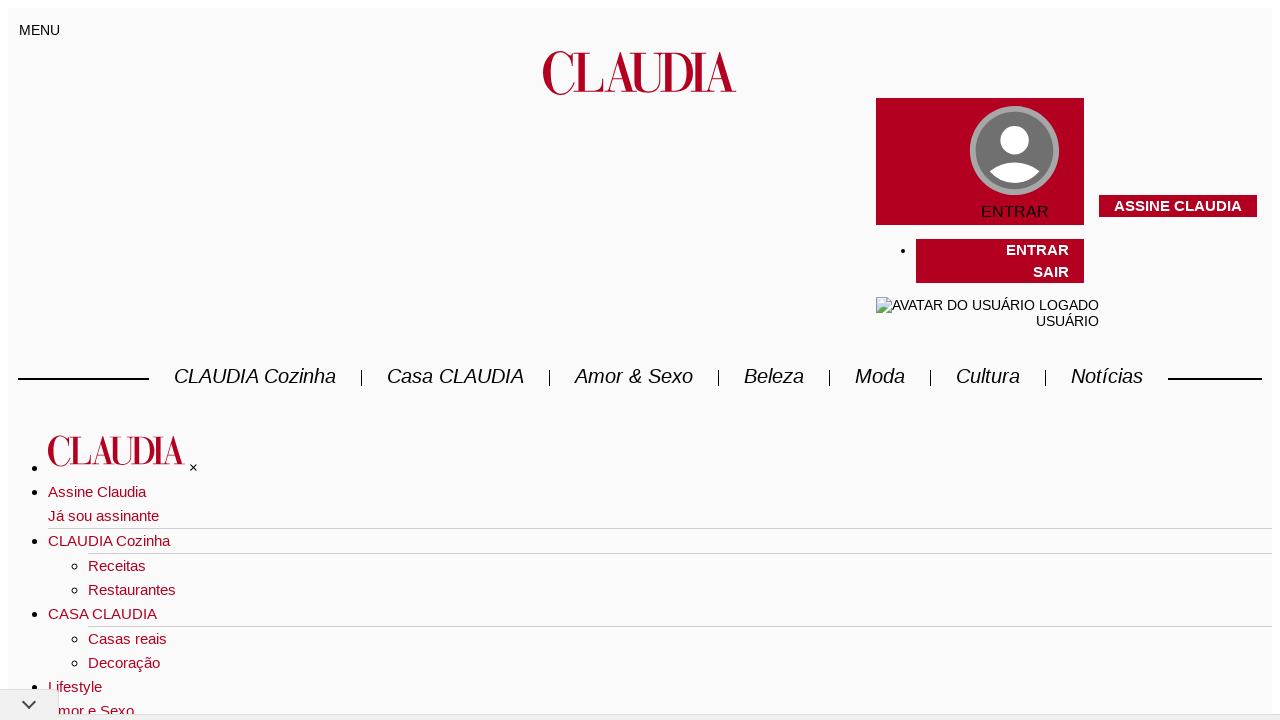

Initial recipe cards loaded on the page
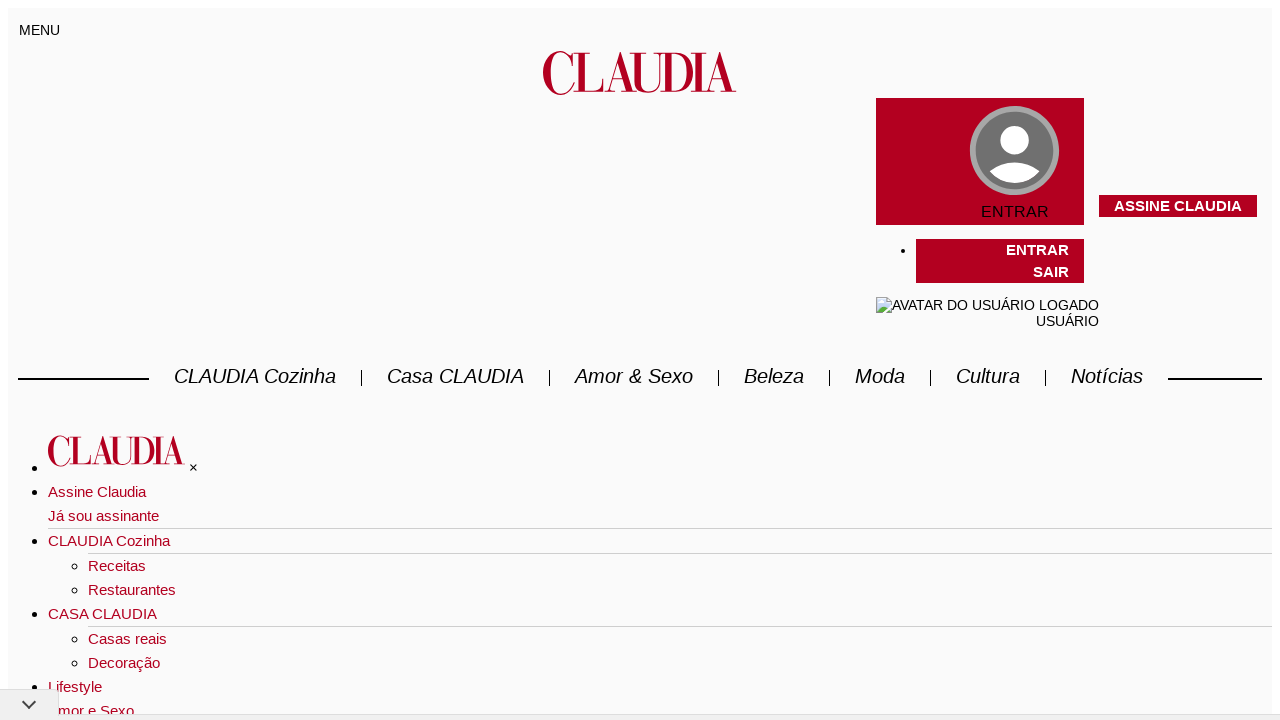

Clicked 'Load more' button to fetch additional recipes at (74, 361) on button:has-text("Carregar mais")
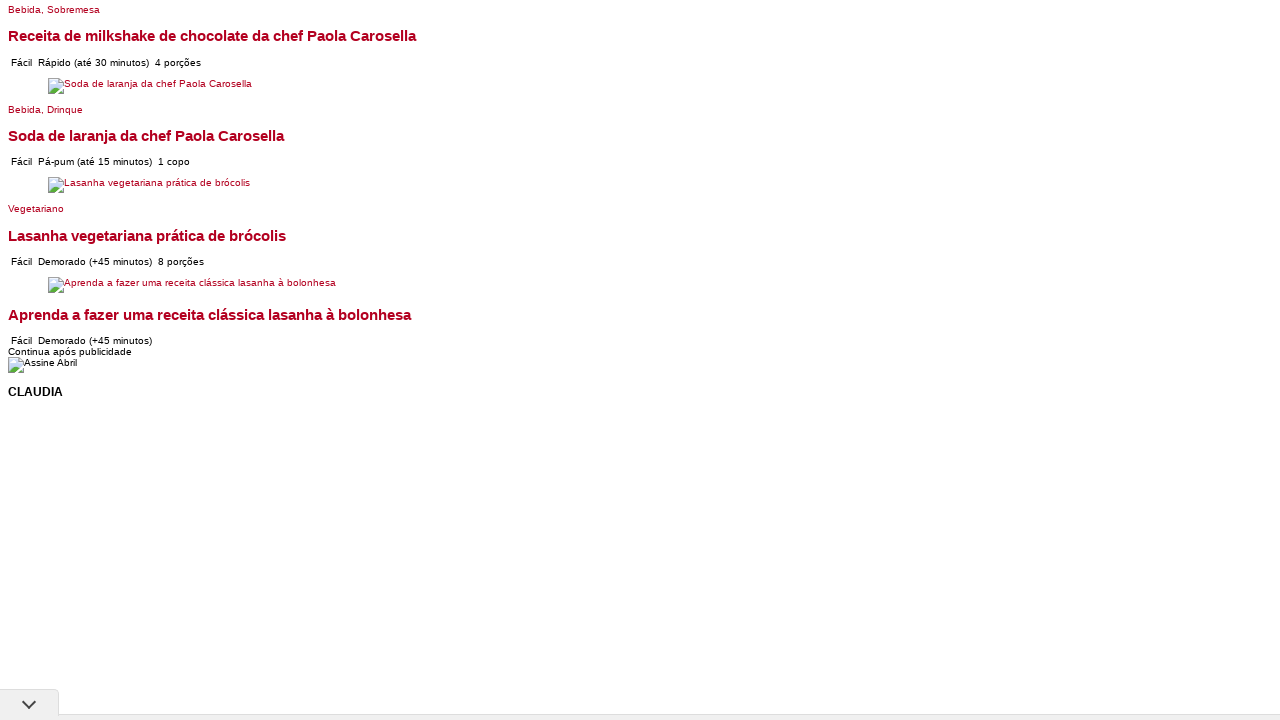

Waited 2 seconds for new recipes to load
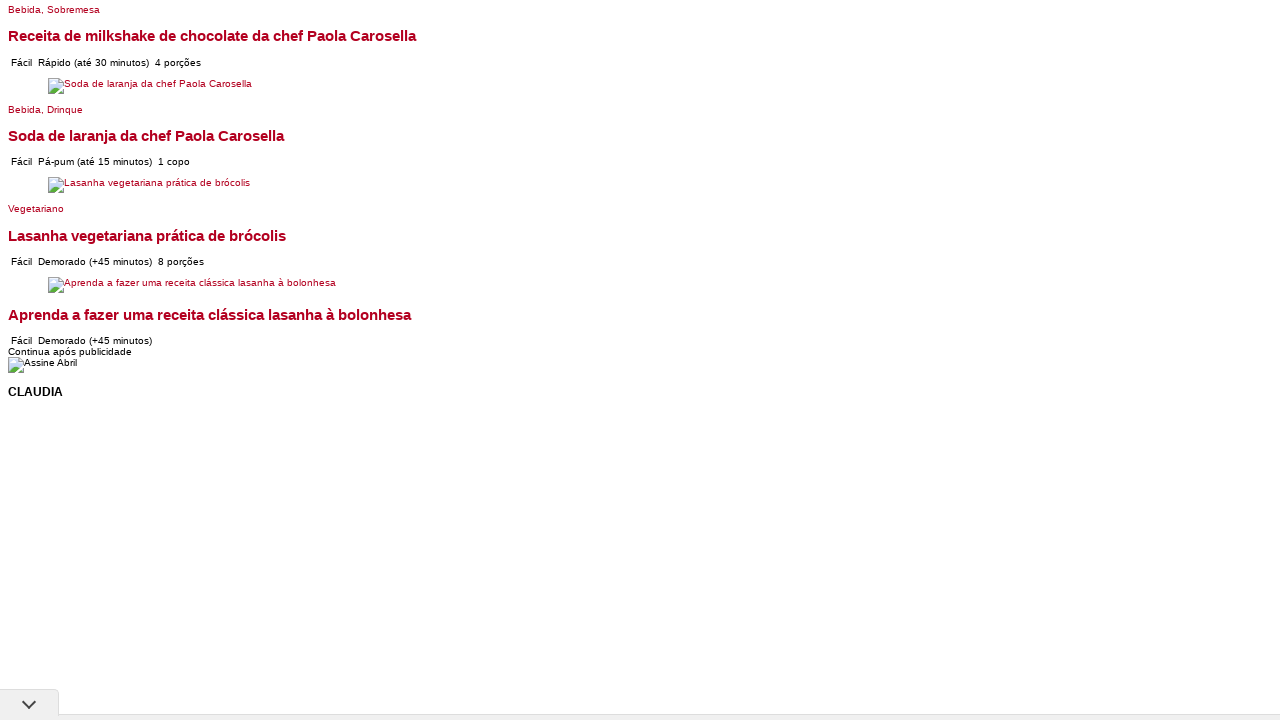

'Load more' button is no longer visible, stopping pagination
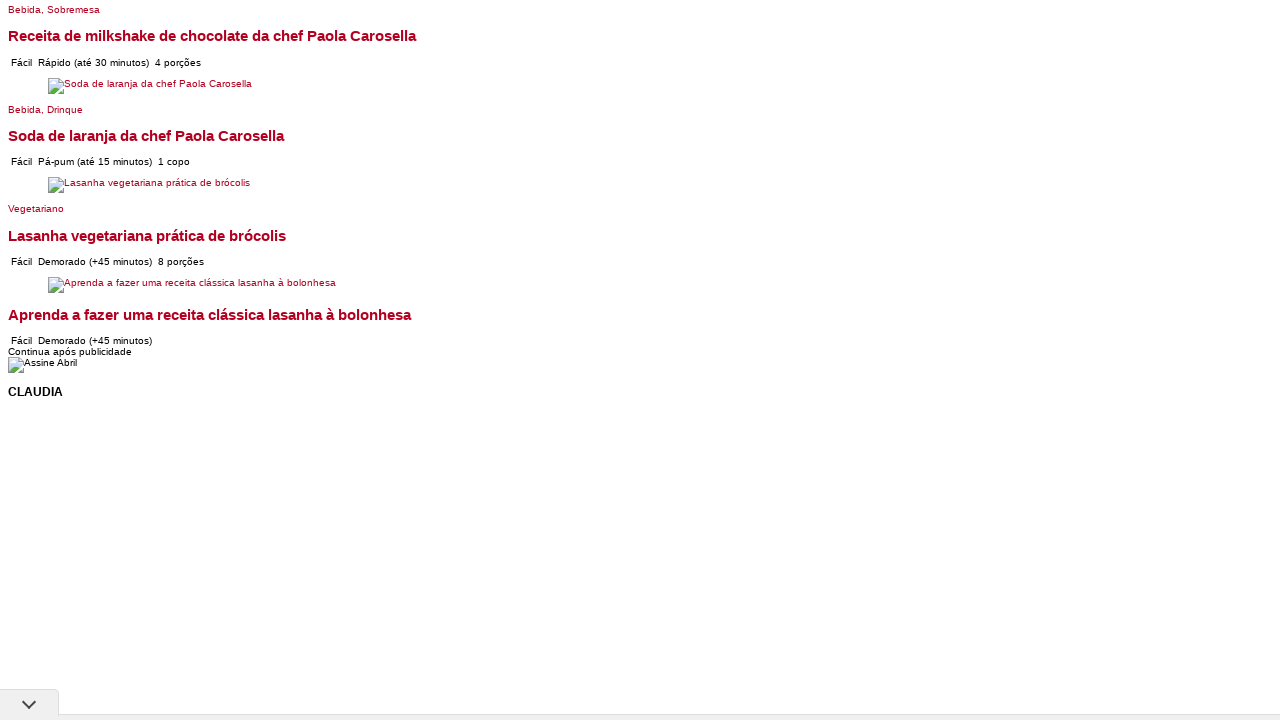

Verified that recipe cards are present after loading all content
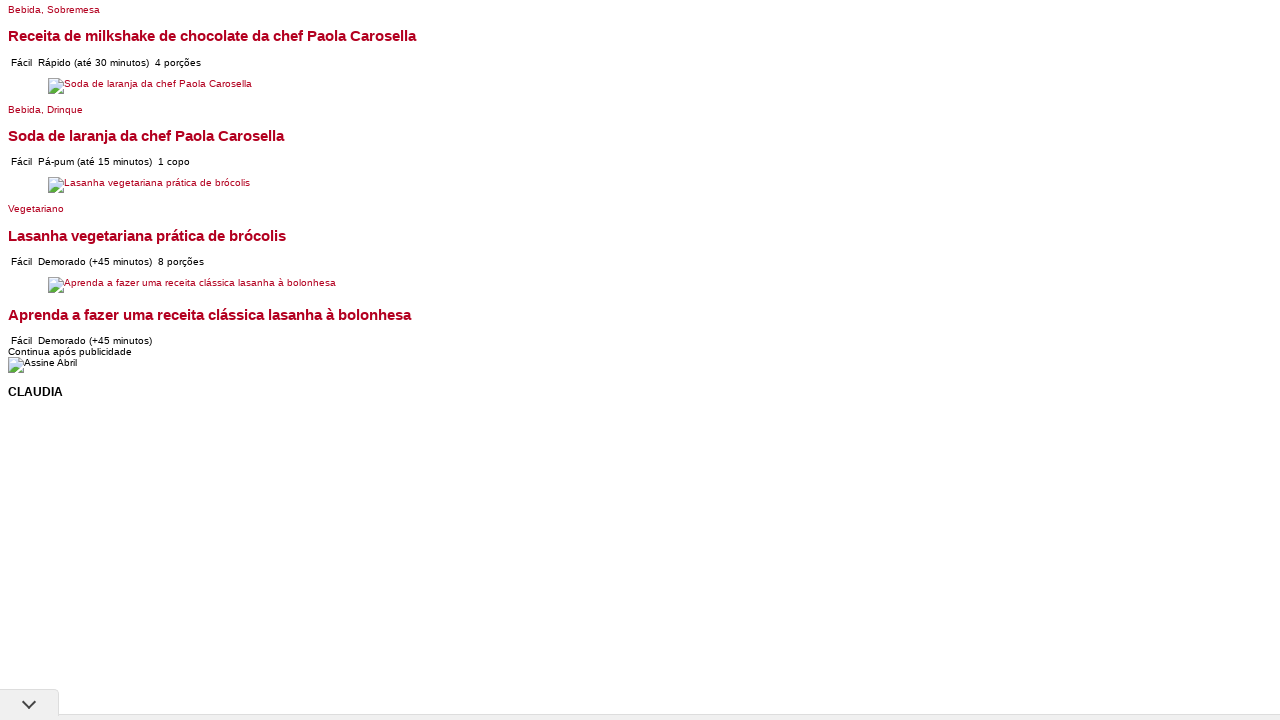

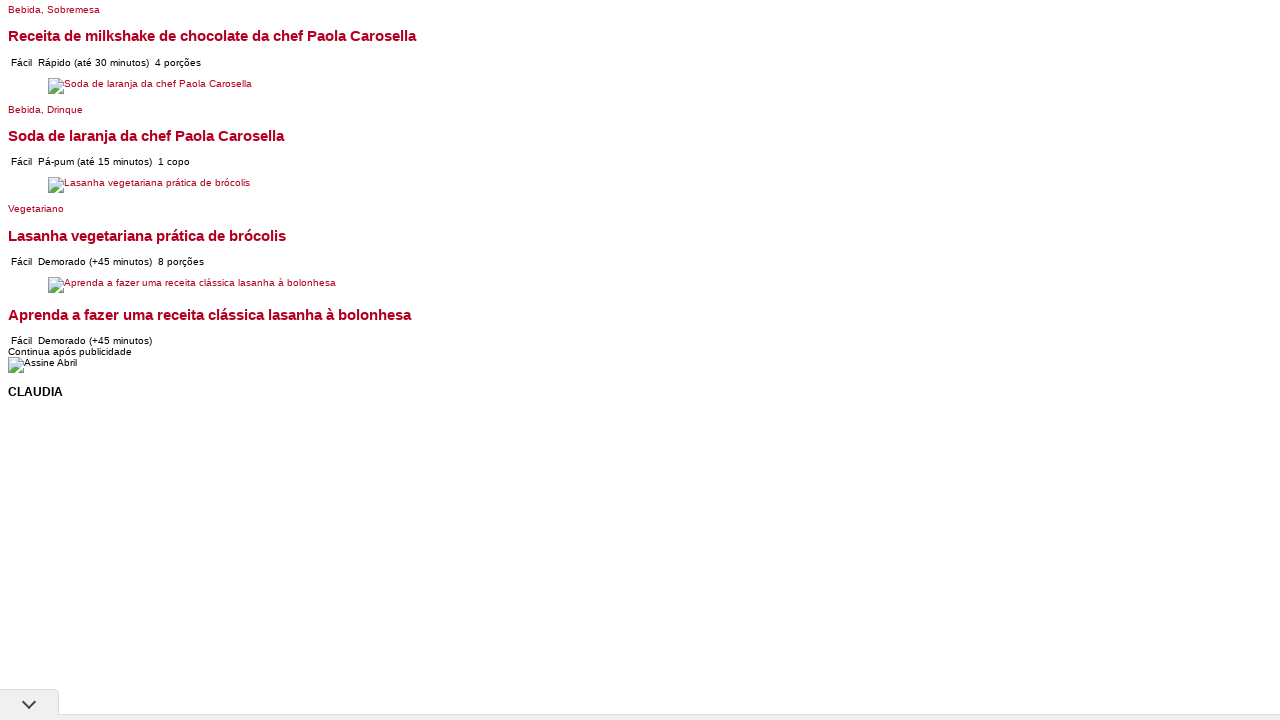